Tests browser confirm dialog by clicking confirm button and accepting it

Starting URL: https://testpages.eviltester.com/styled/alerts/alert-test.html

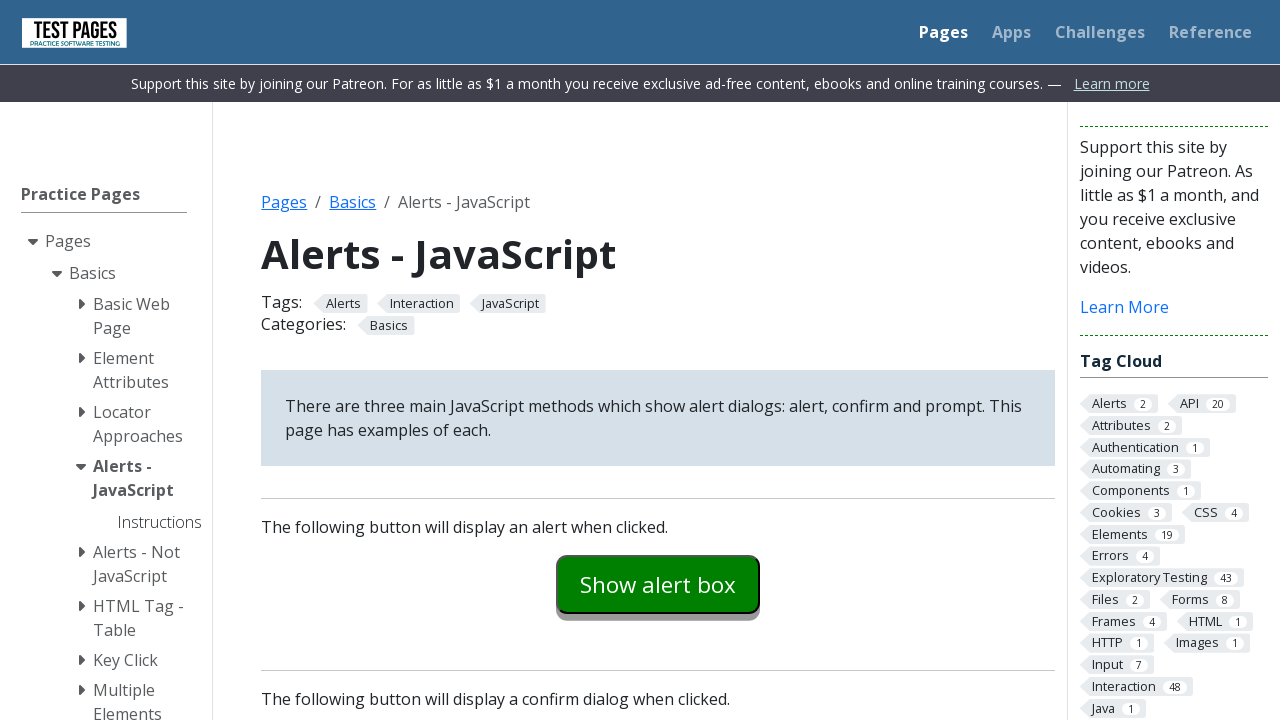

Set up dialog handler to accept confirm dialog
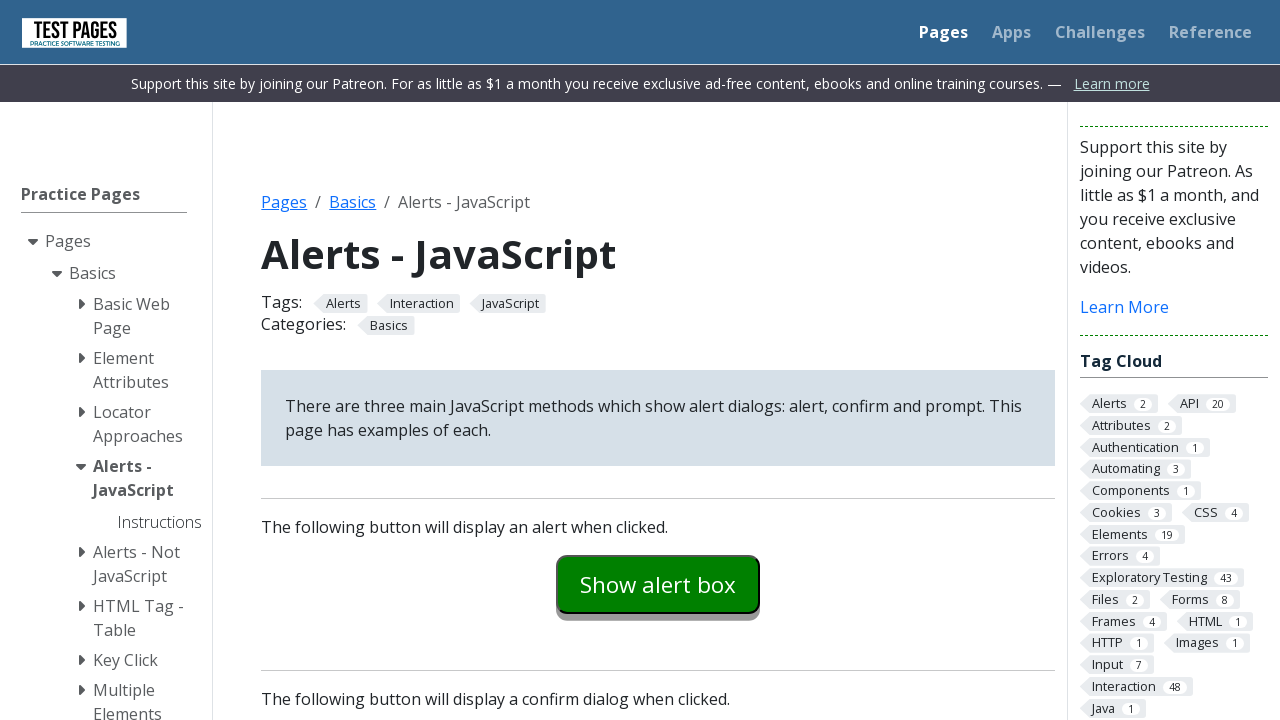

Clicked confirm example button at (658, 360) on #confirmexample
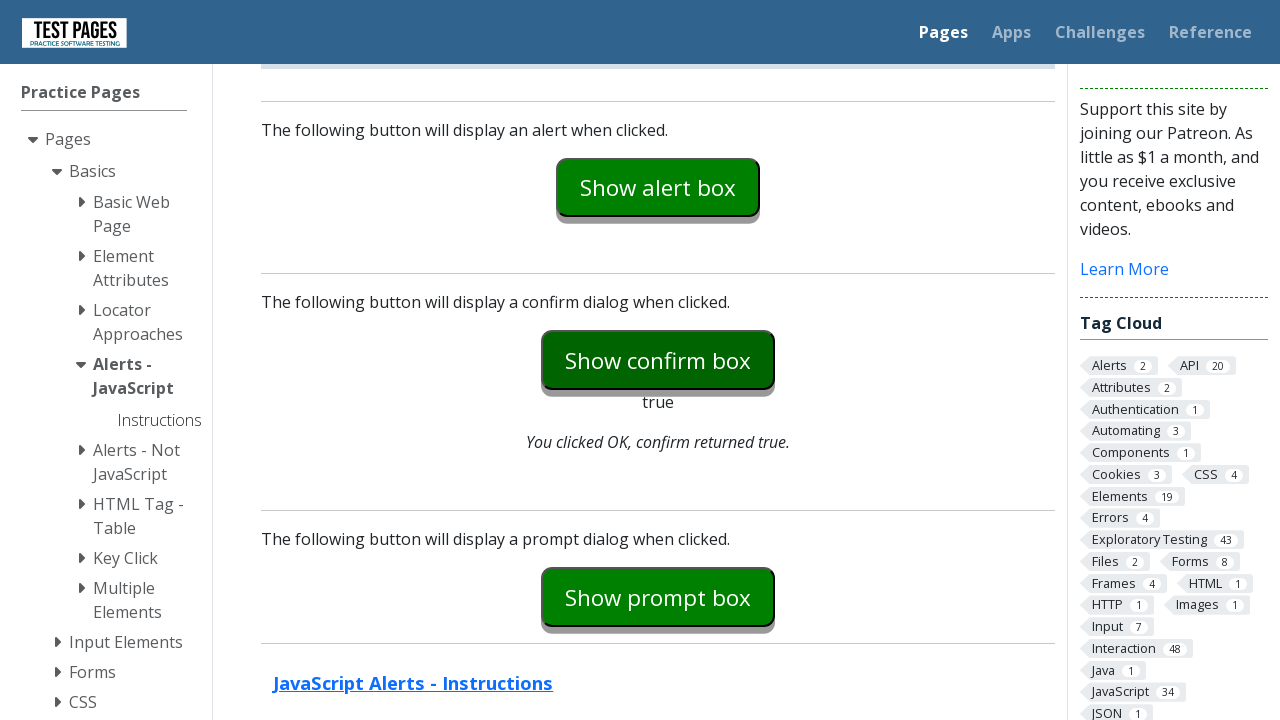

Confirm dialog accepted and explanation text updated to show success
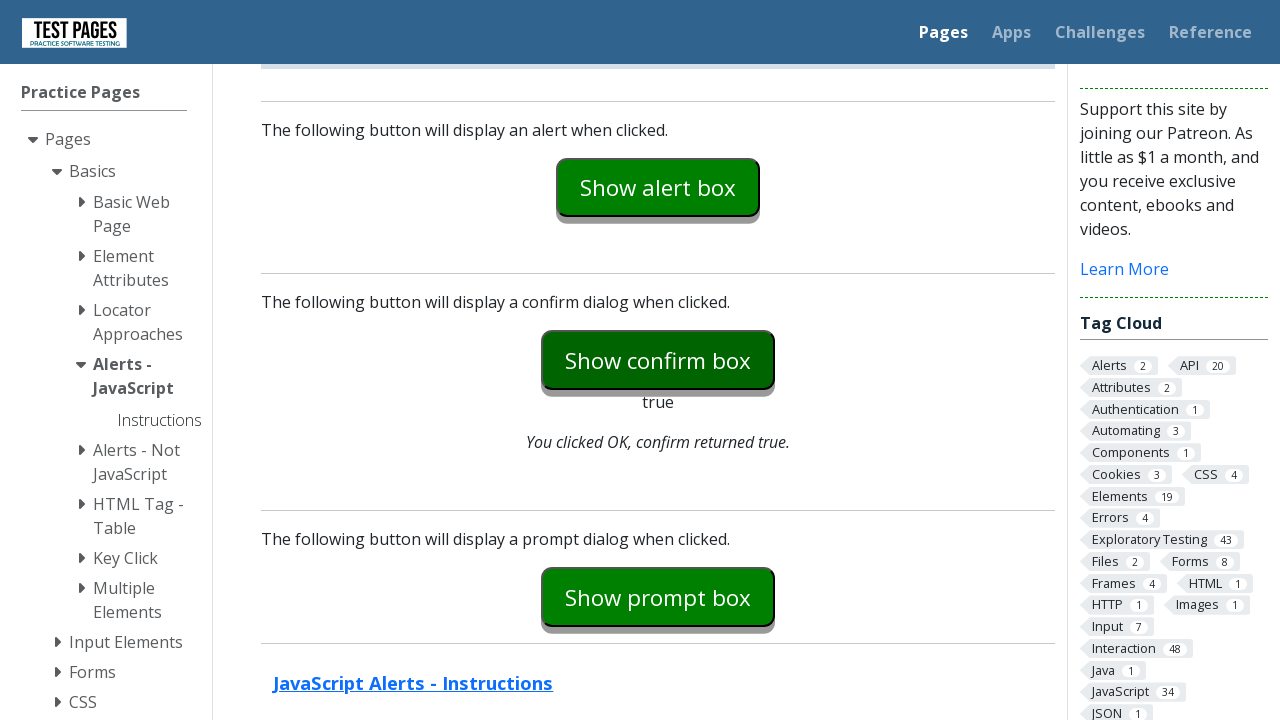

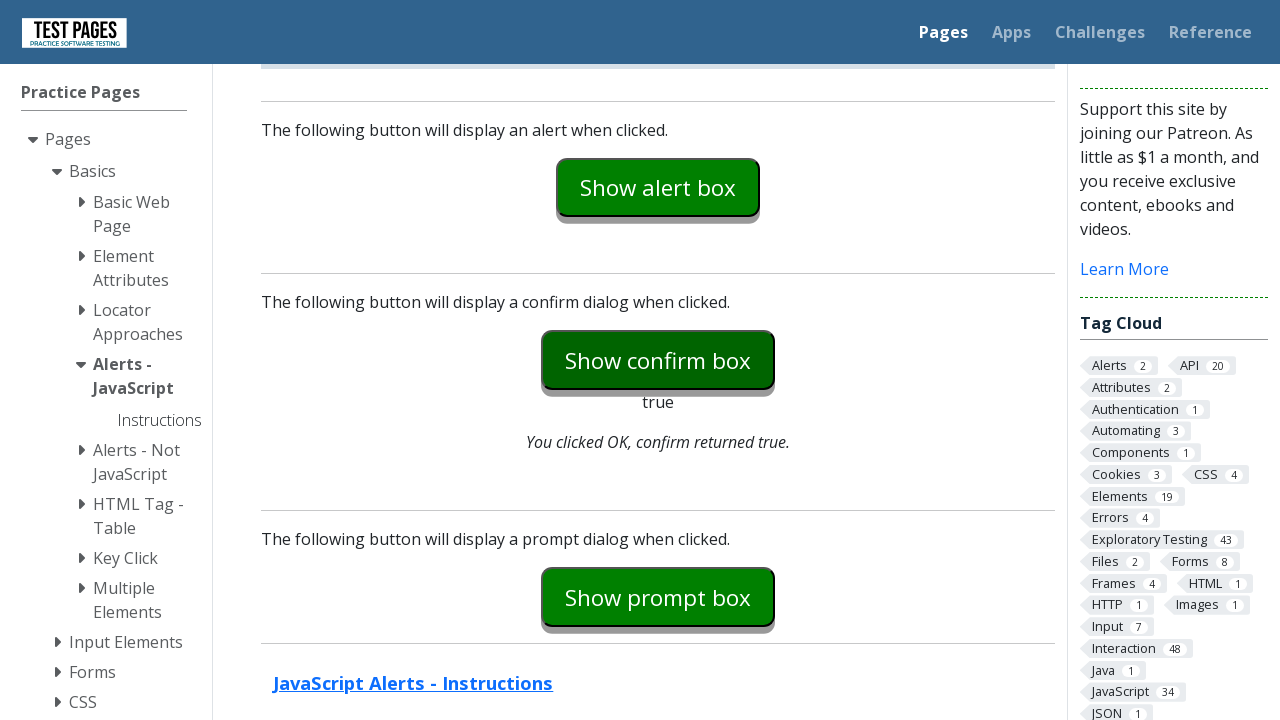